Tests checkbox functionality by checking two checkboxes and verifying they are selected

Starting URL: https://the-internet.herokuapp.com/checkboxes

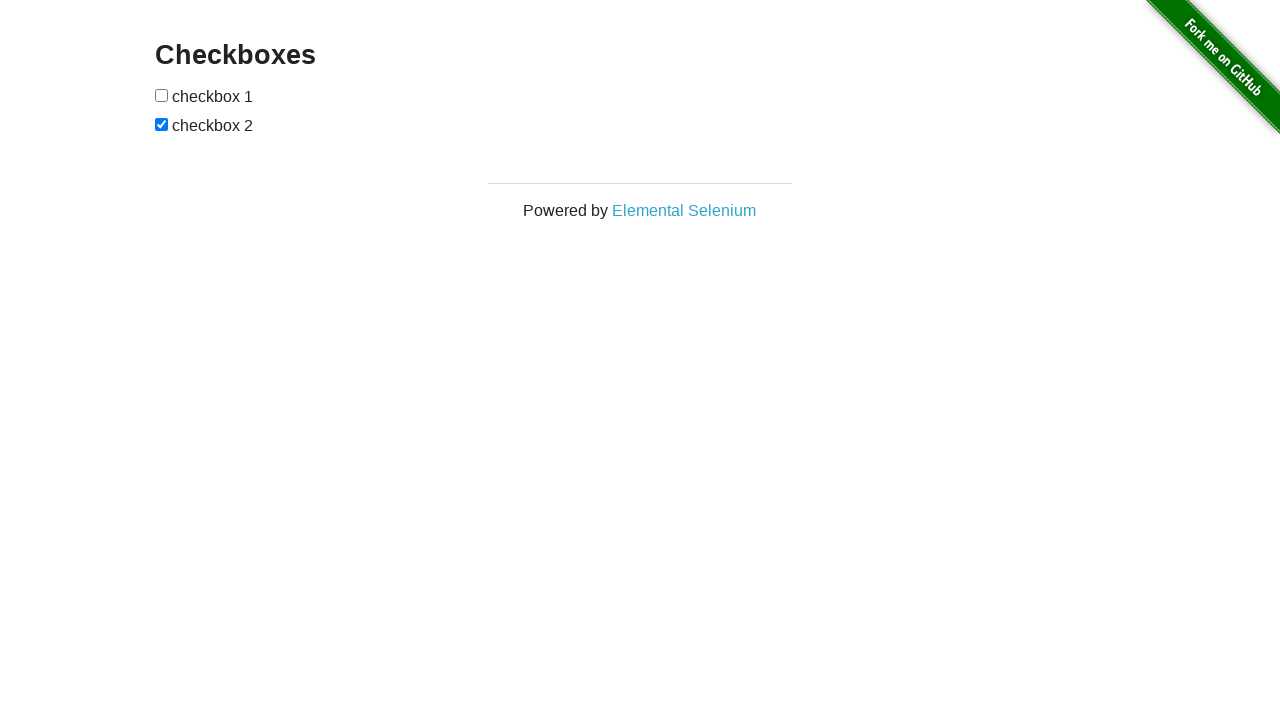

Located first checkbox element
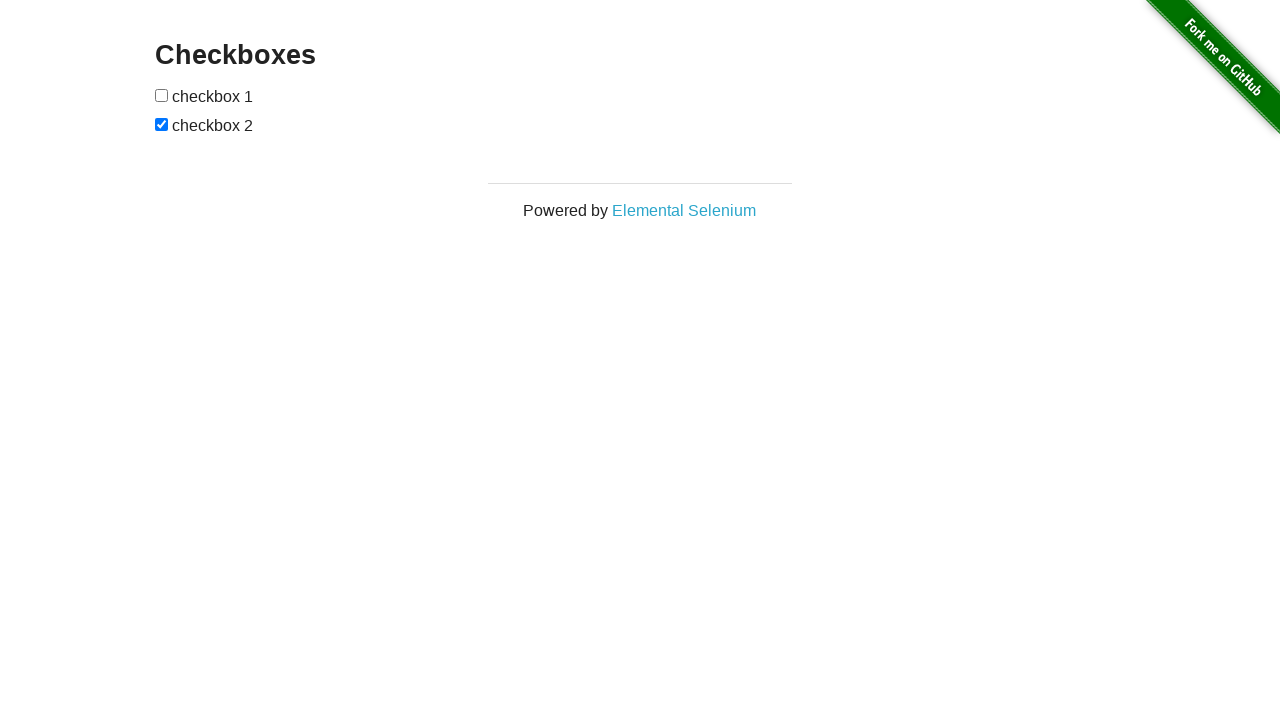

Checked if first checkbox is already checked
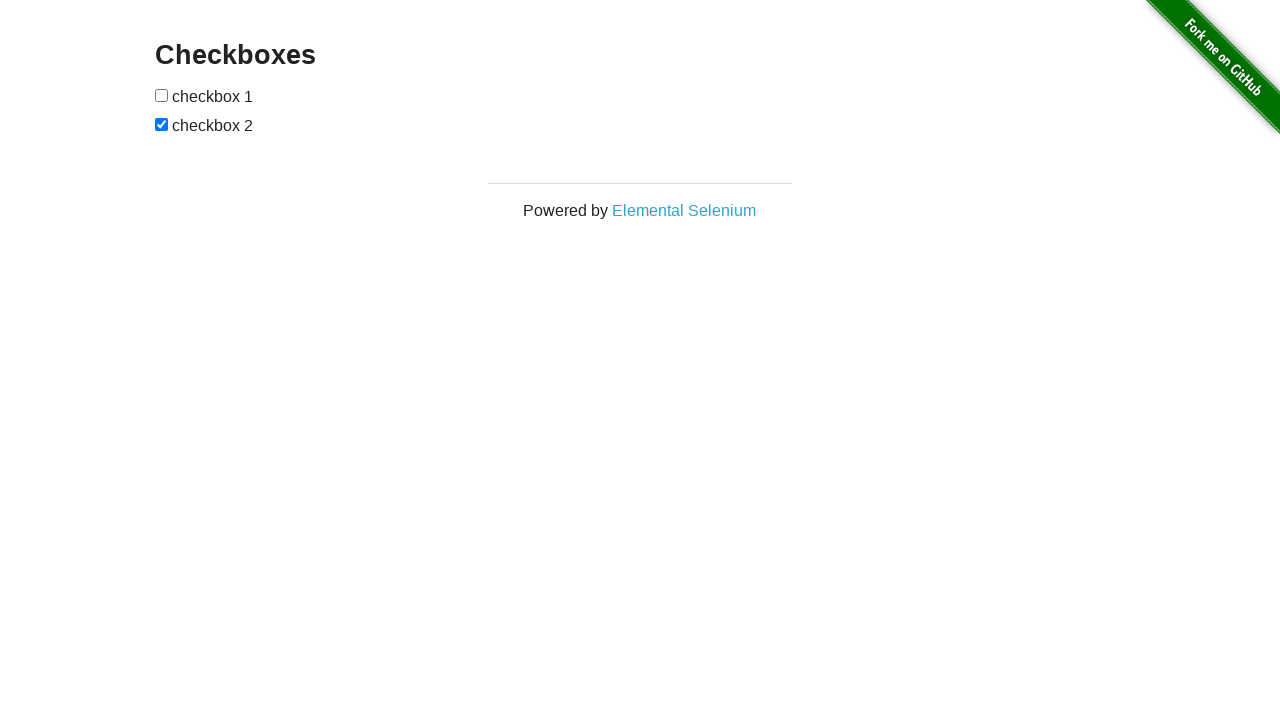

Clicked first checkbox to check it at (162, 95) on form#checkboxes input:nth-child(1)
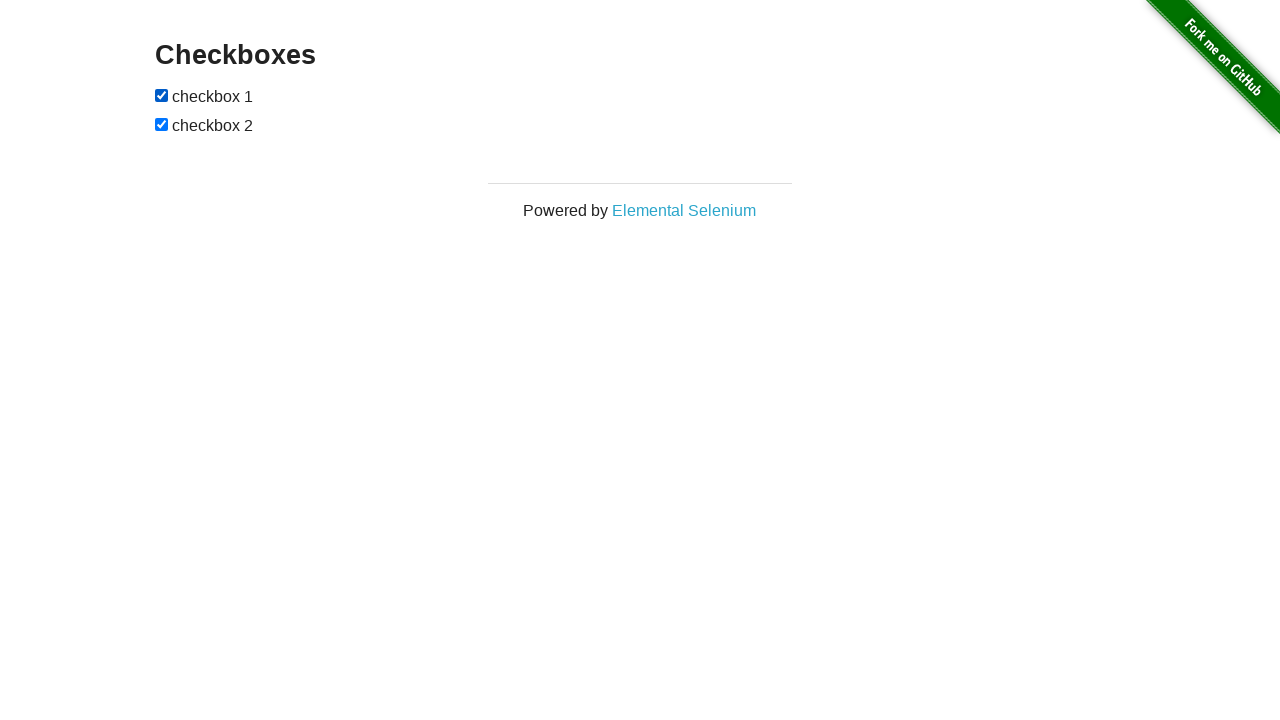

Verified first checkbox is checked
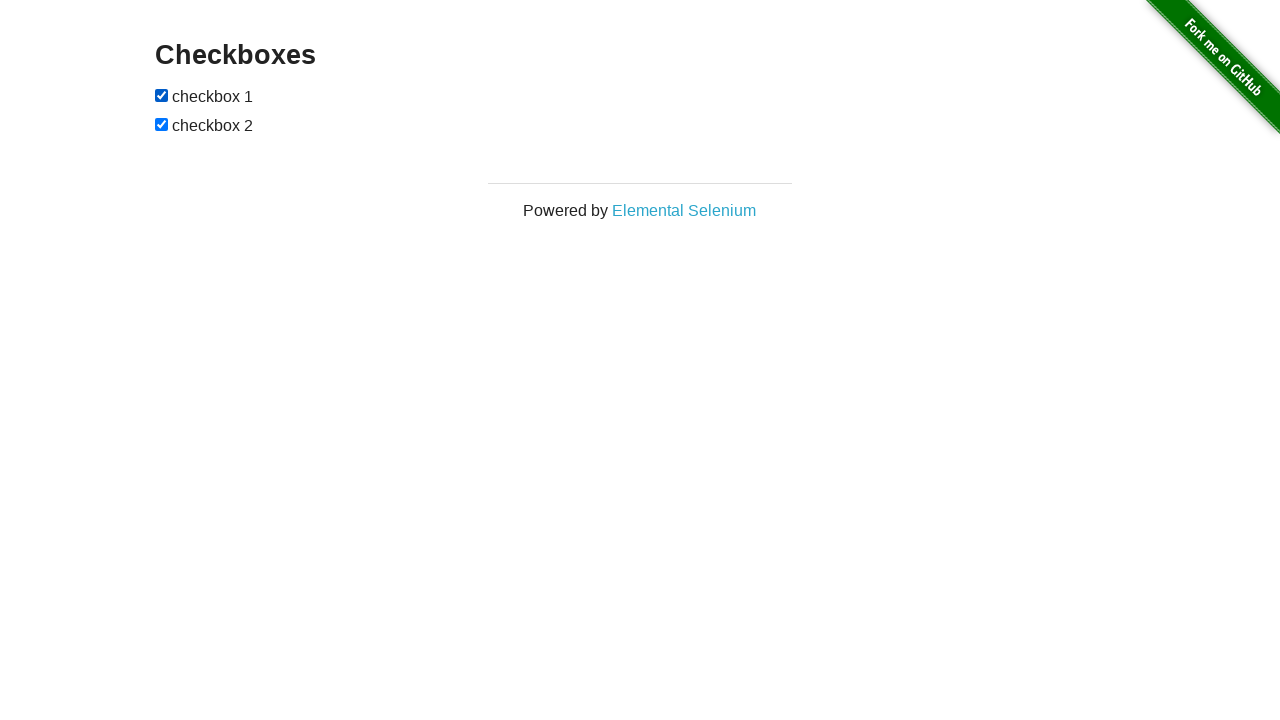

Located second checkbox element
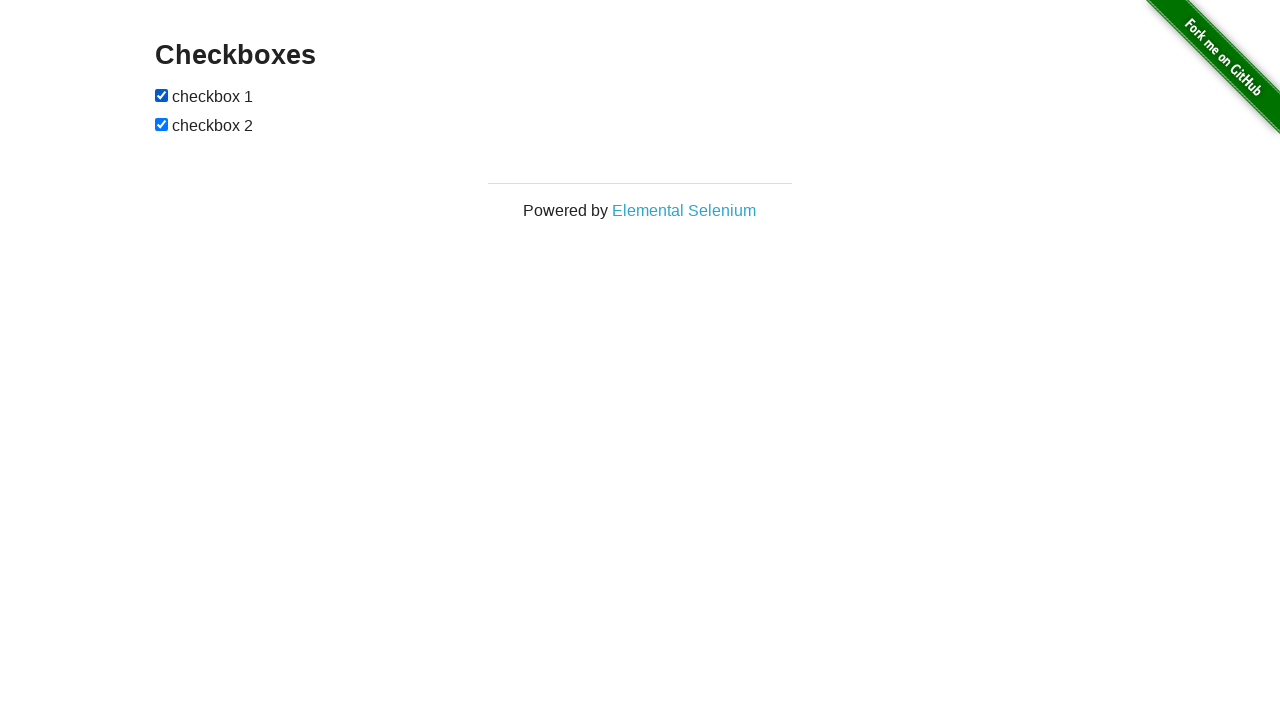

Verified second checkbox is checked
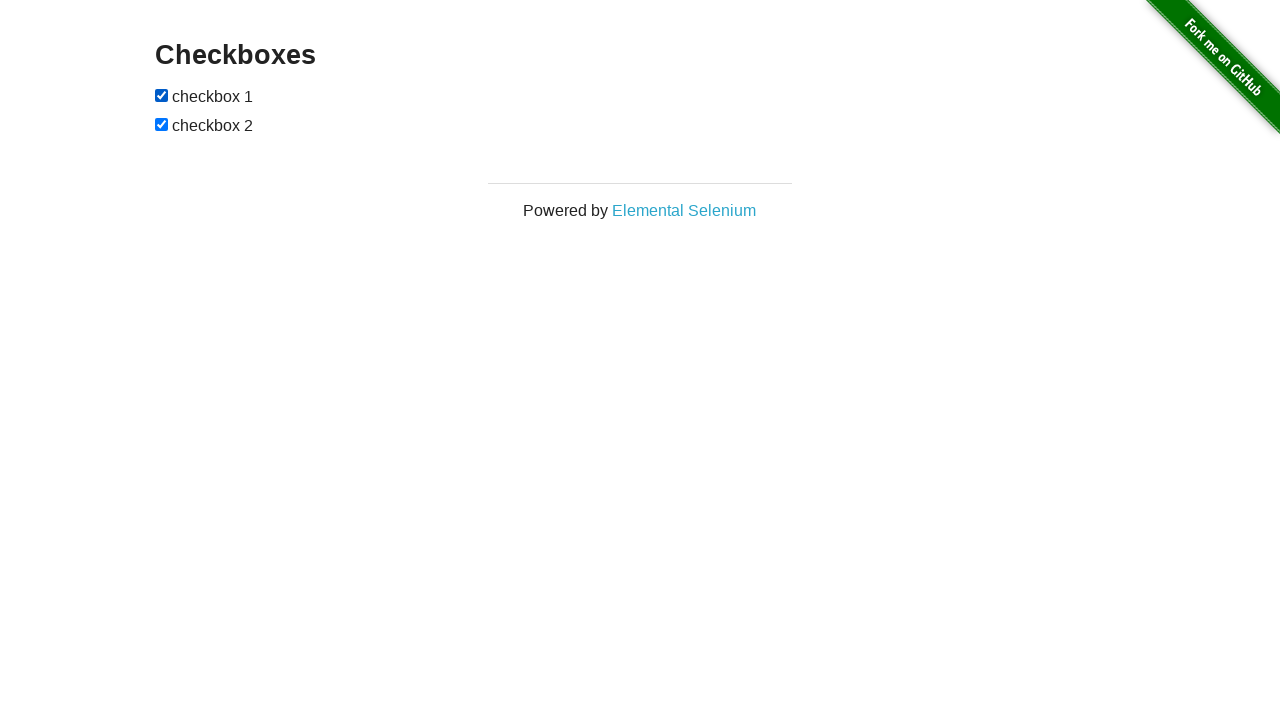

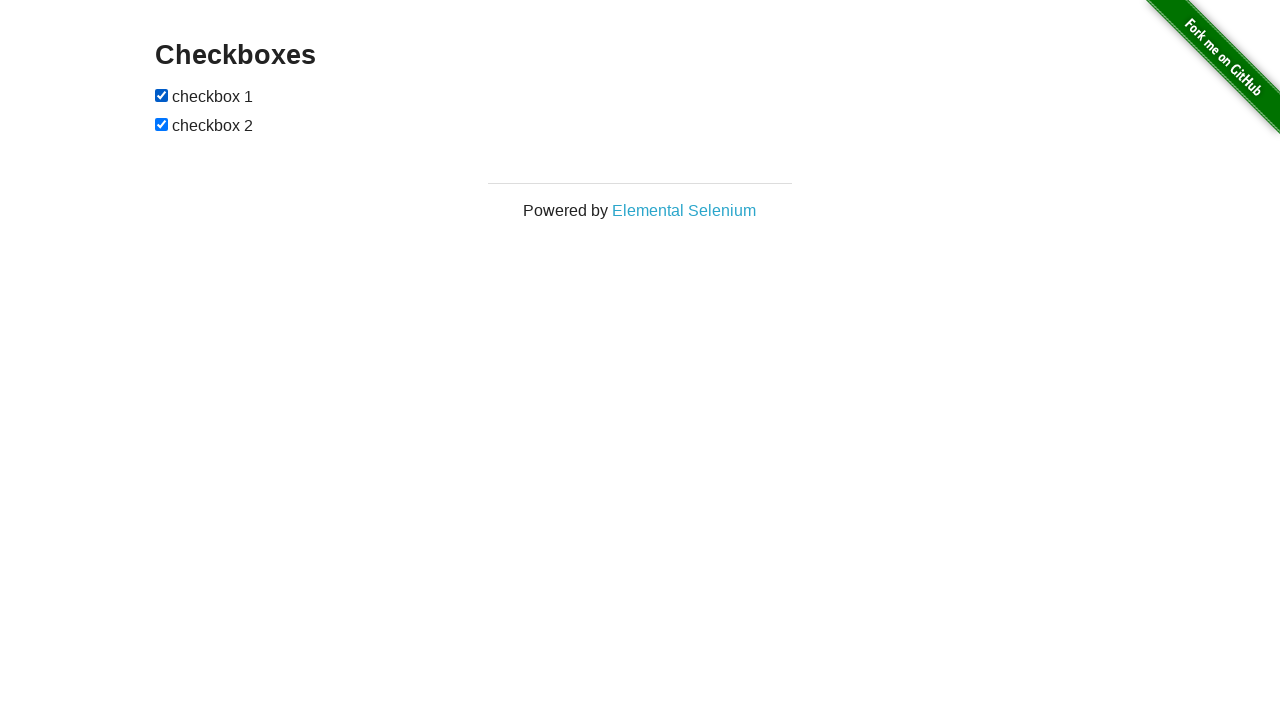